Tests page load delay handling by navigating to a page with delayed content and clicking a button that appears after the page fully loads.

Starting URL: http://www.uitestingplayground.com/loaddelay

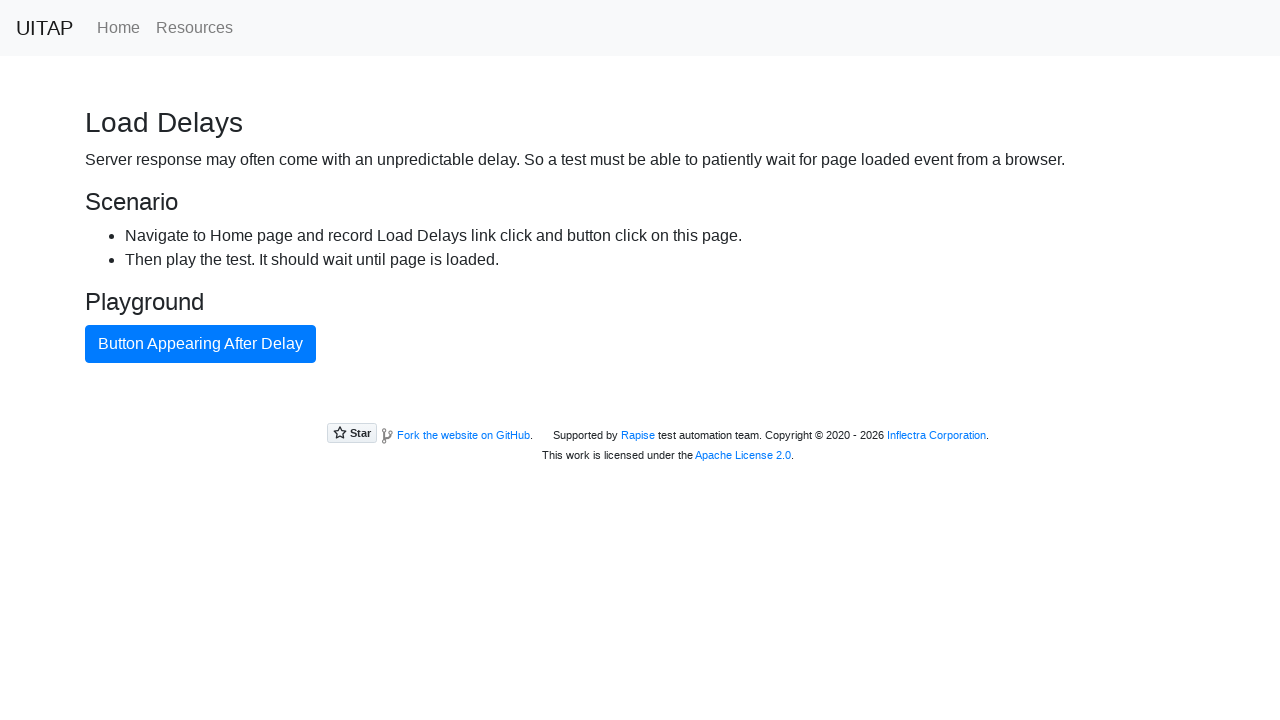

Navigated to Load Delay test page
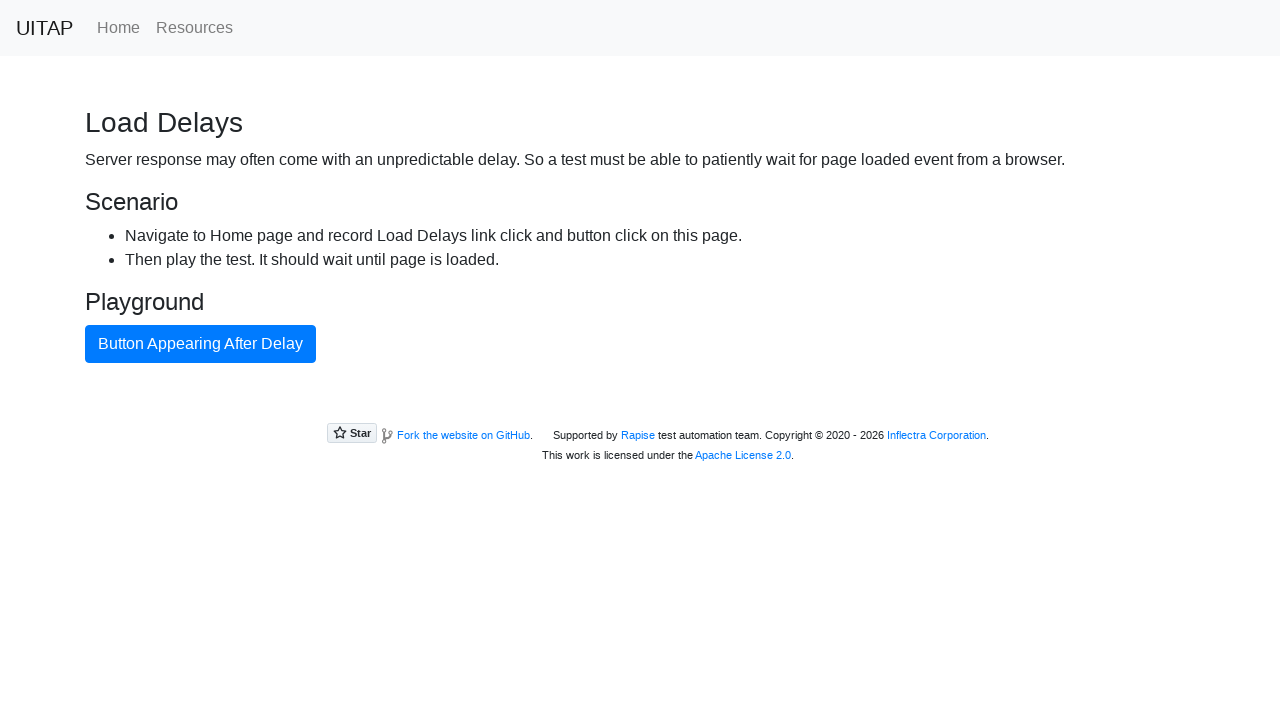

Waited for page to fully load (networkidle state)
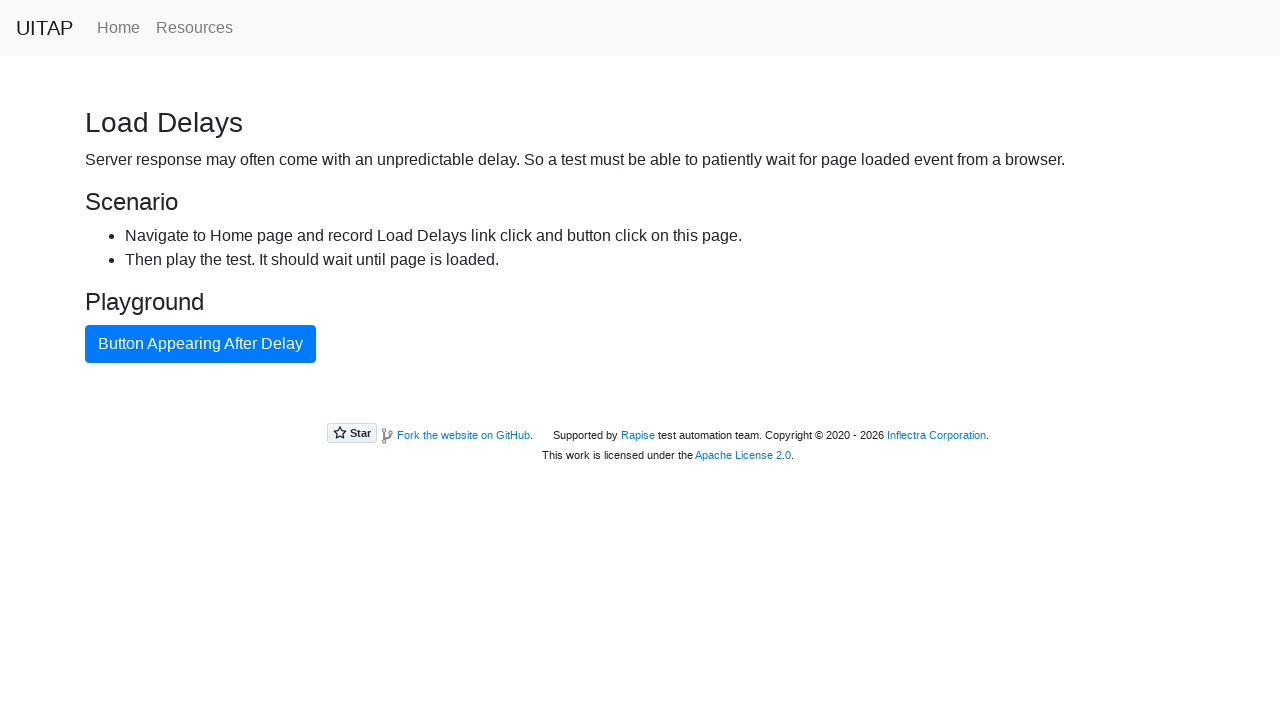

Clicked the button that appears after page load delay at (200, 344) on internal:role=button[name="Button Appearing After Delay"i]
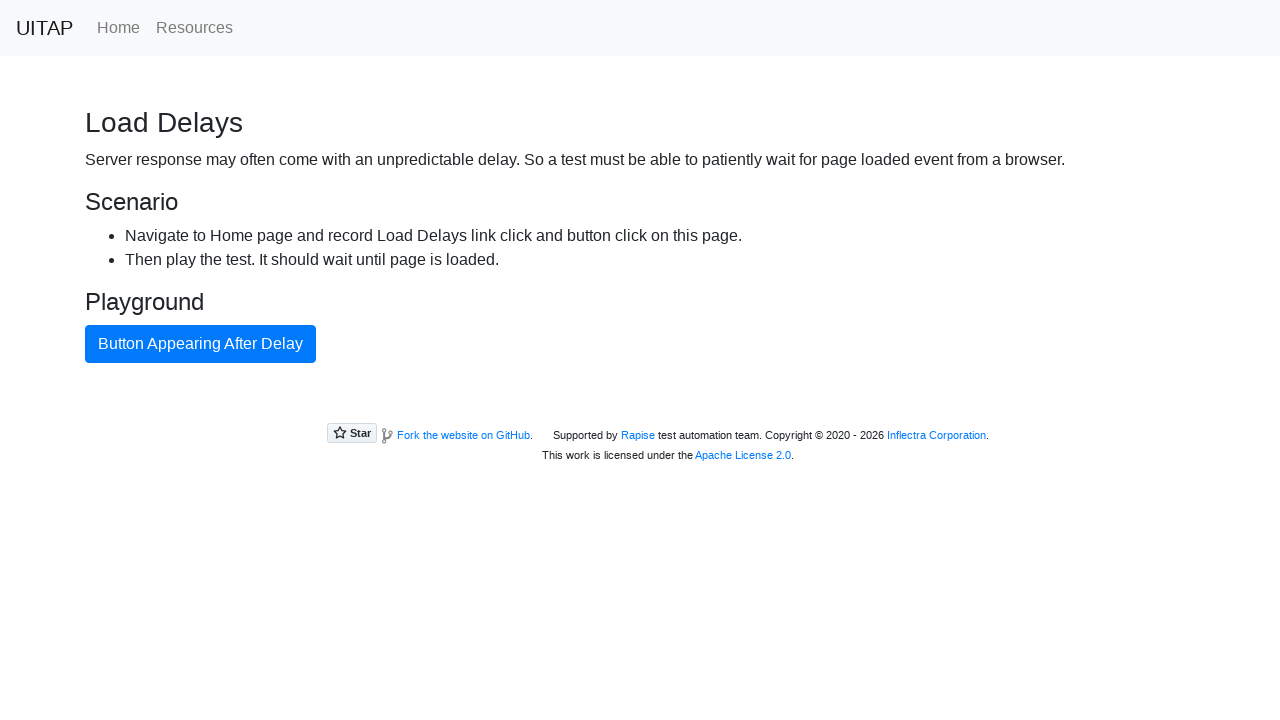

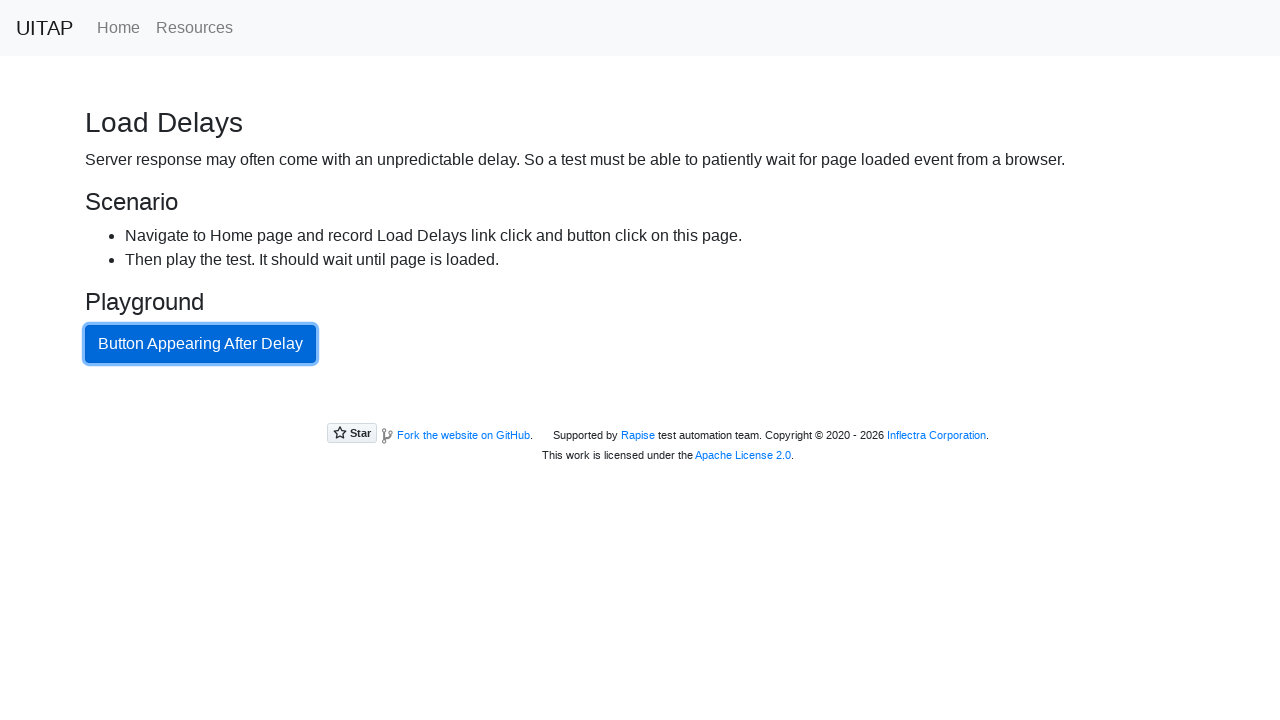